Tests window/tab handling by opening a new tab, interacting with an alert box in the new tab, closing it, then returning to the parent window and filling a text field

Starting URL: https://www.hyrtutorials.com/p/window-handles-practice.html

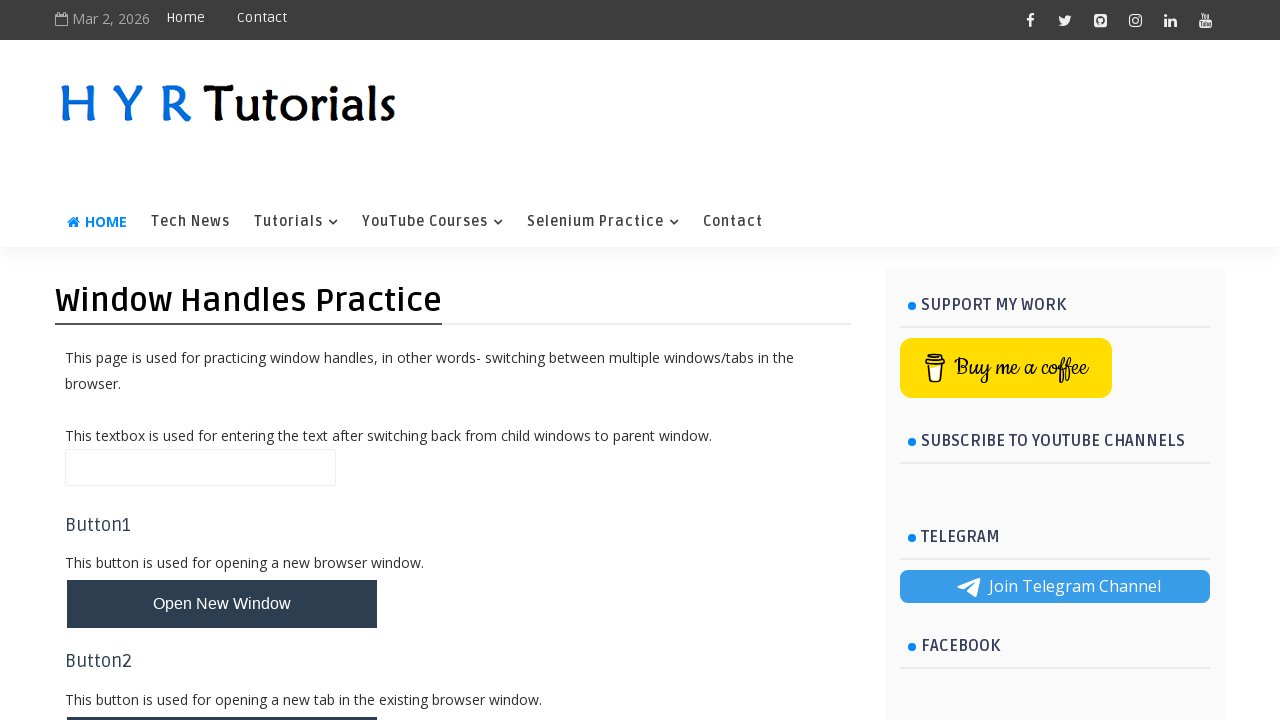

Scrolled 'Open New Tab' button into view
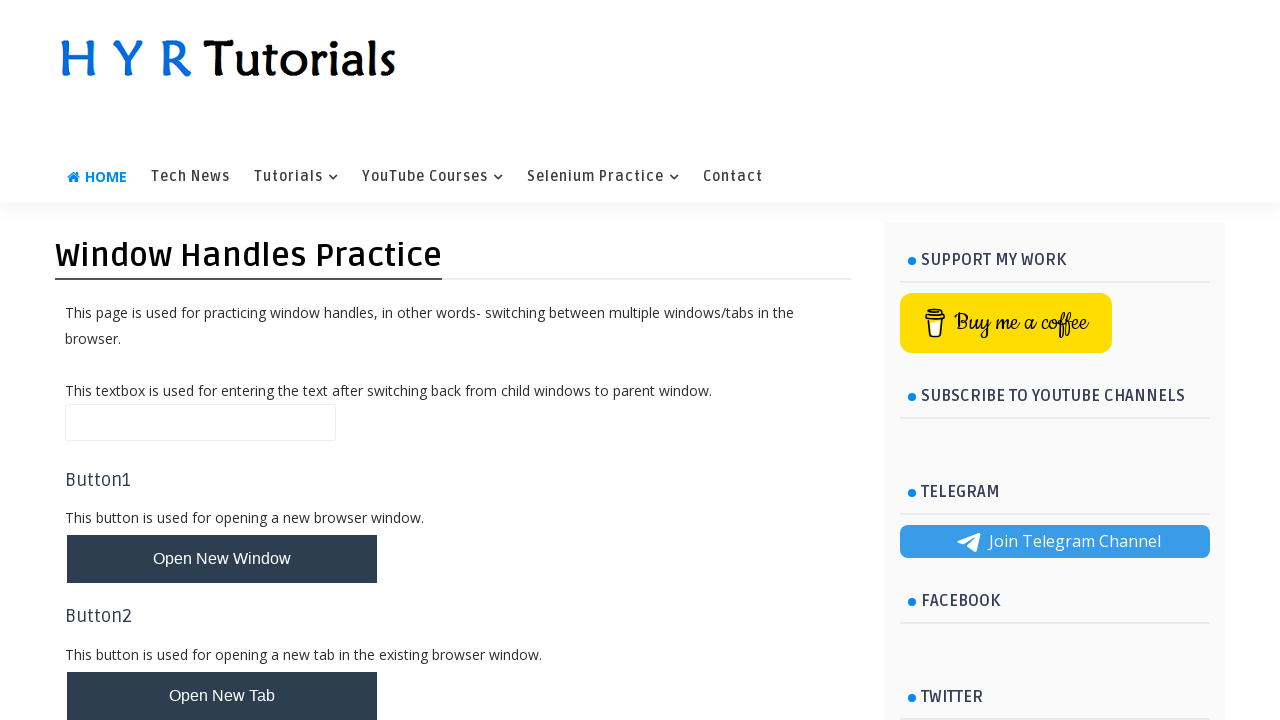

Clicked 'Open New Tab' button to open new tab at (222, 696) on #newTabBtn
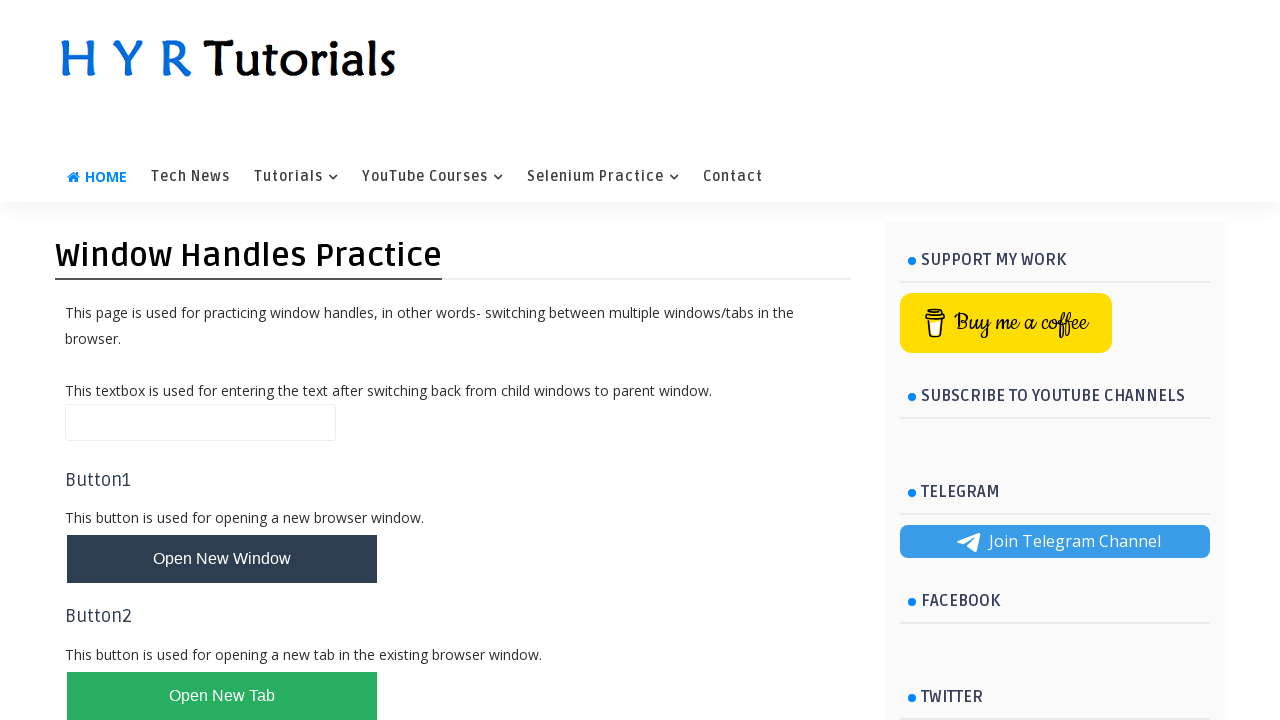

New tab loaded and page state ready
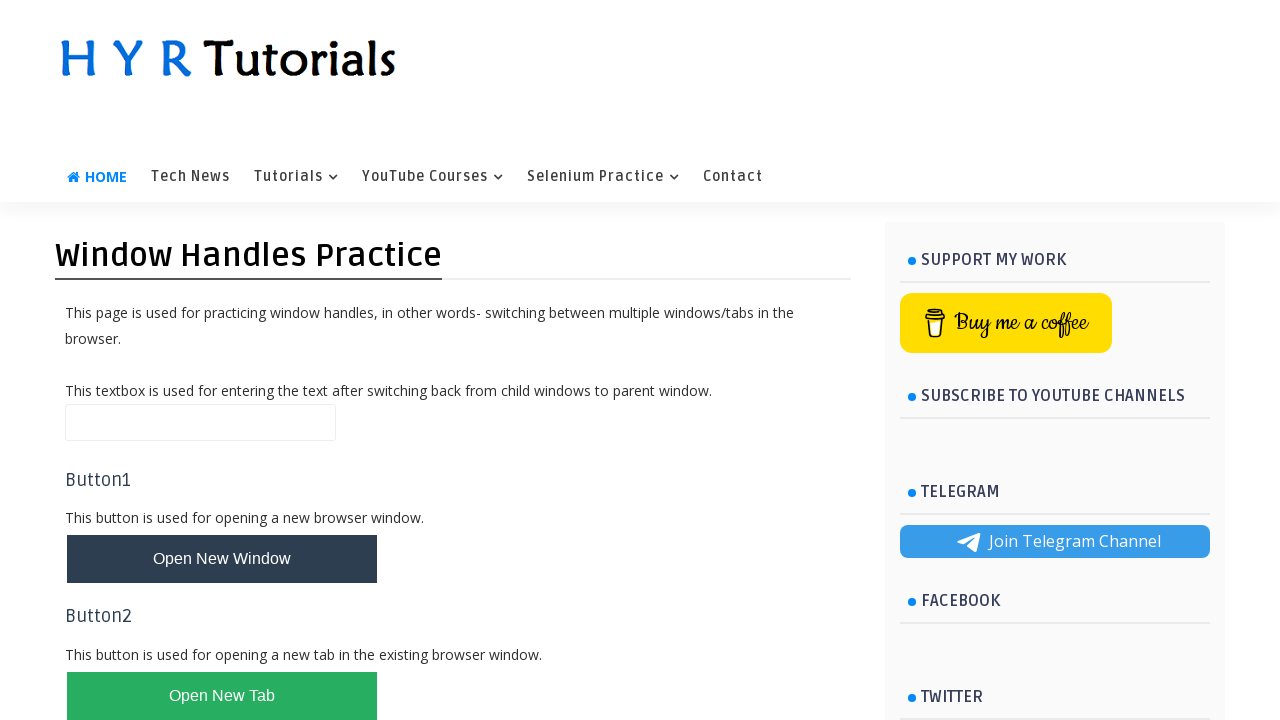

Clicked alert box button in new tab at (114, 494) on #alertBox
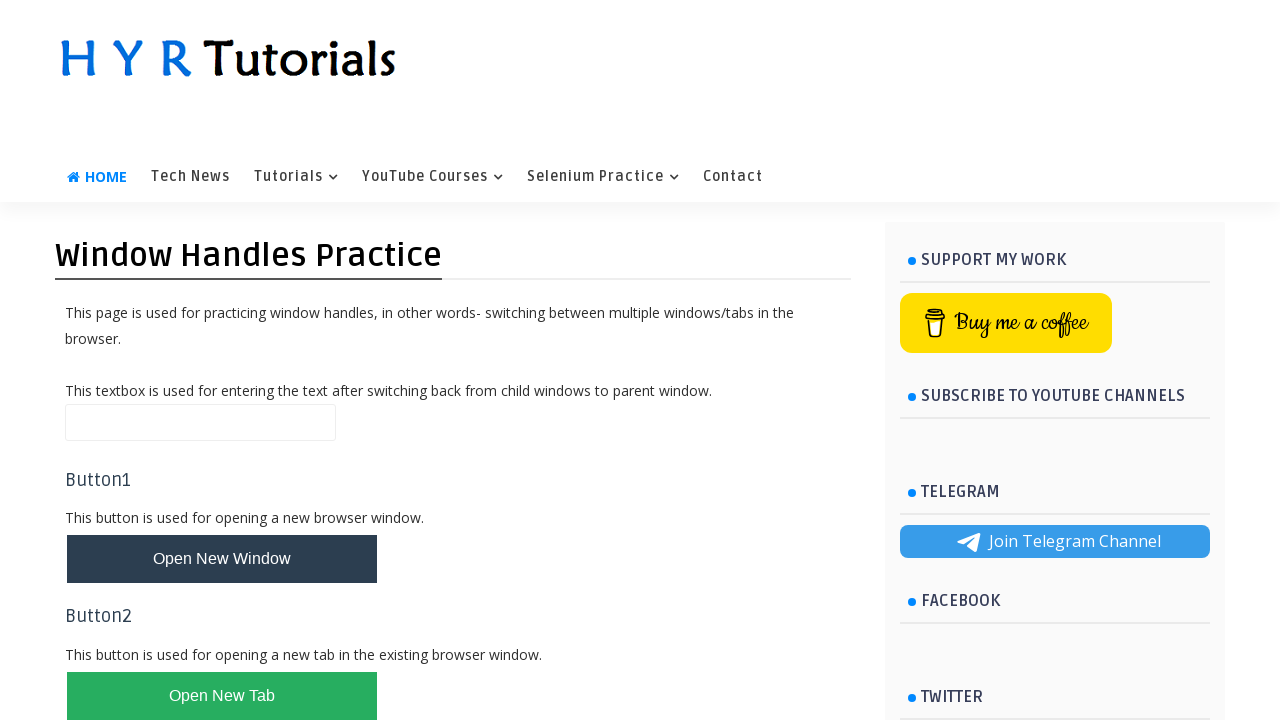

Set up dialog handler to accept alerts
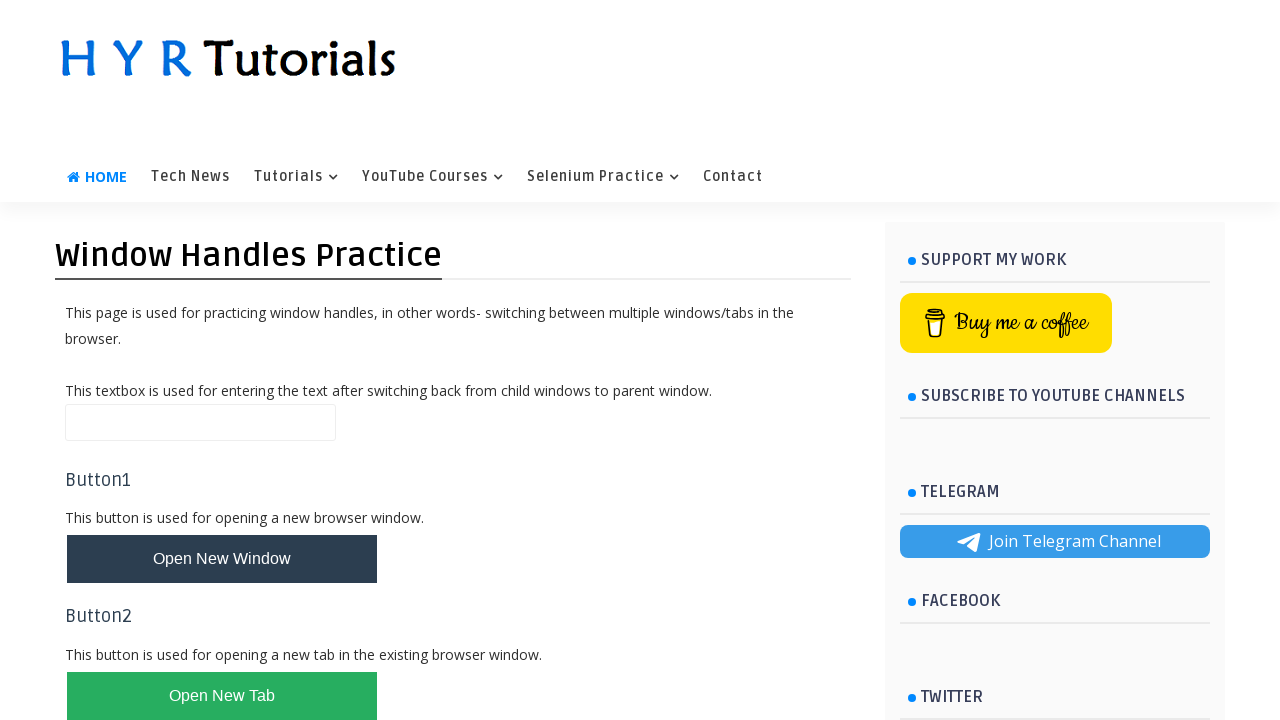

Clicked alert box button again to trigger with handler at (114, 494) on #alertBox
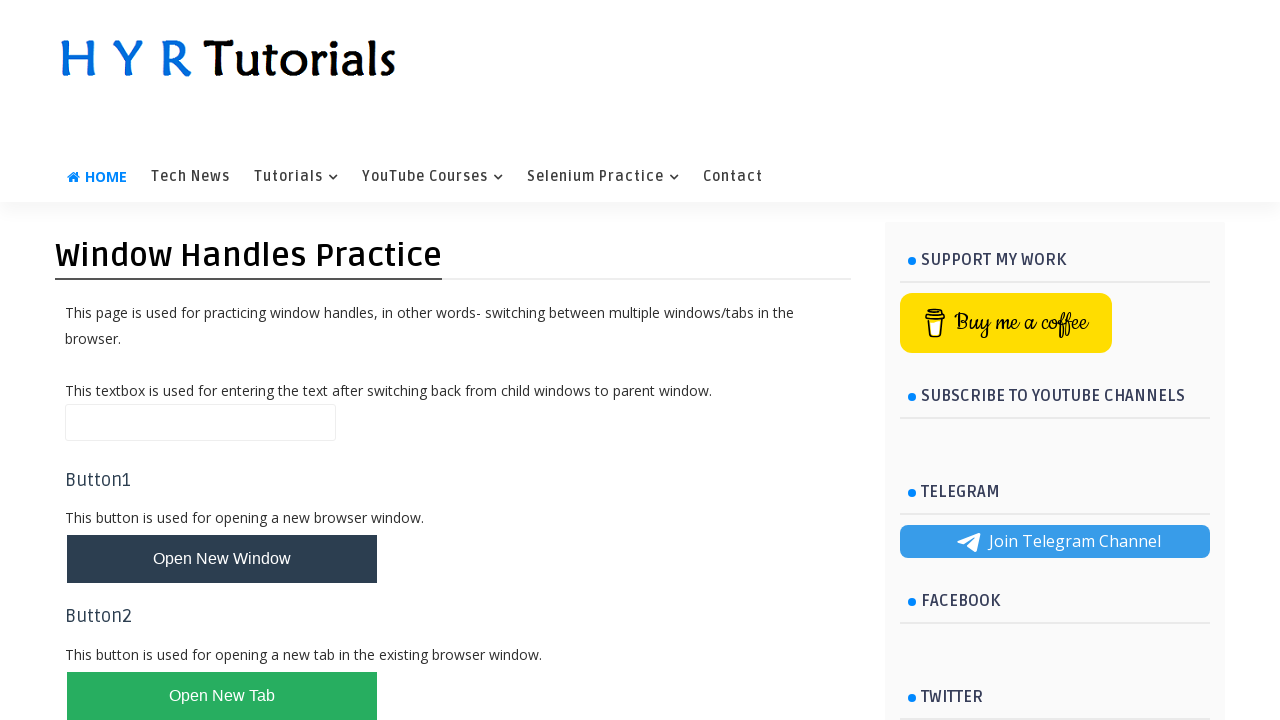

Closed the new tab
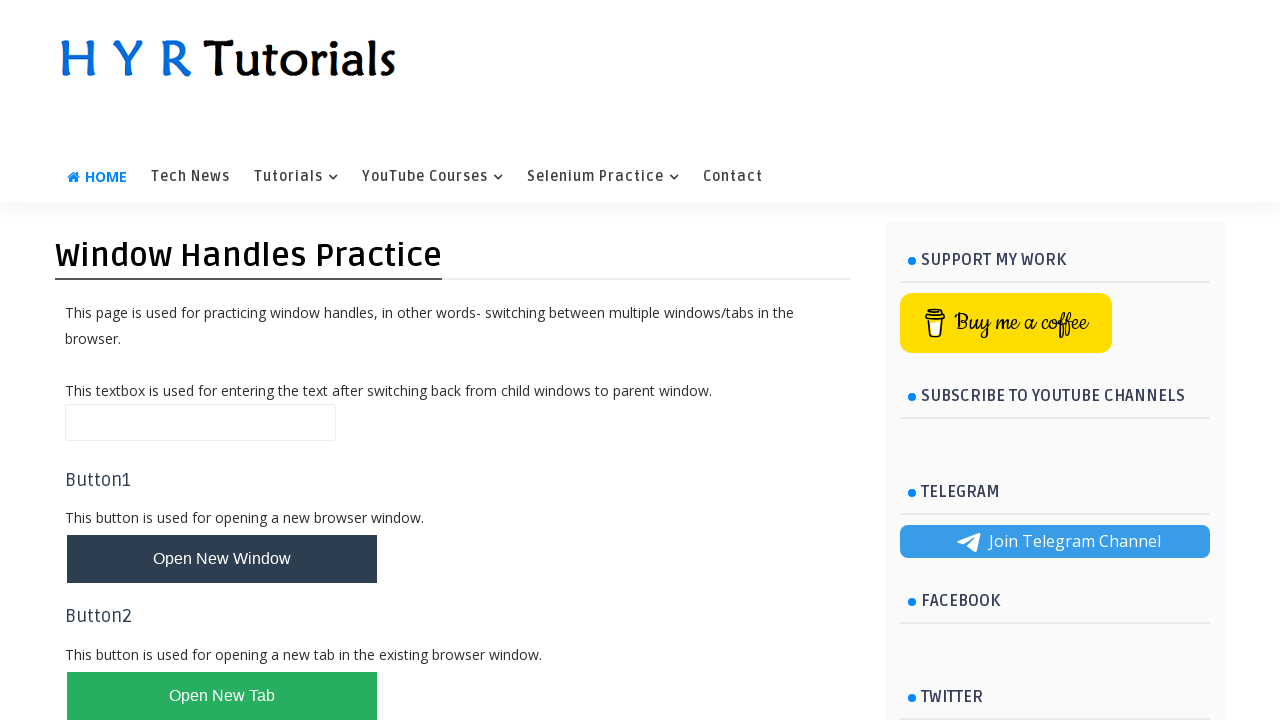

Filled name field with 'ready' in parent window on #name
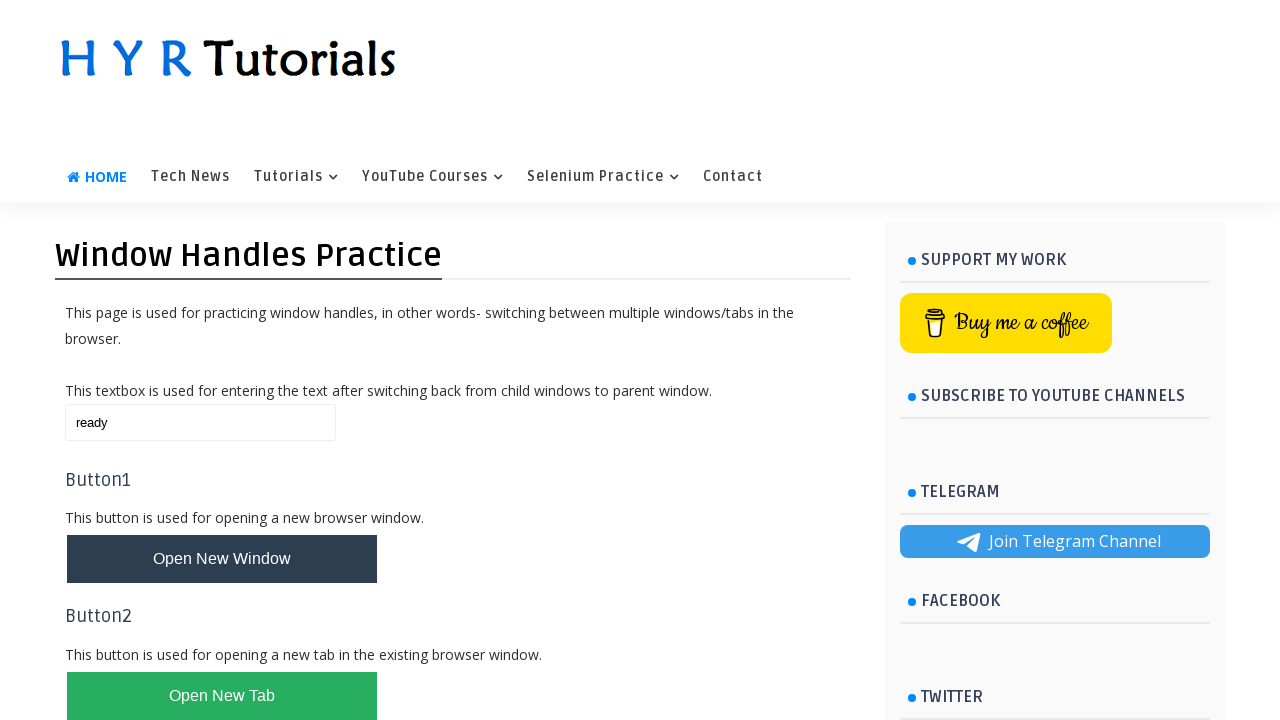

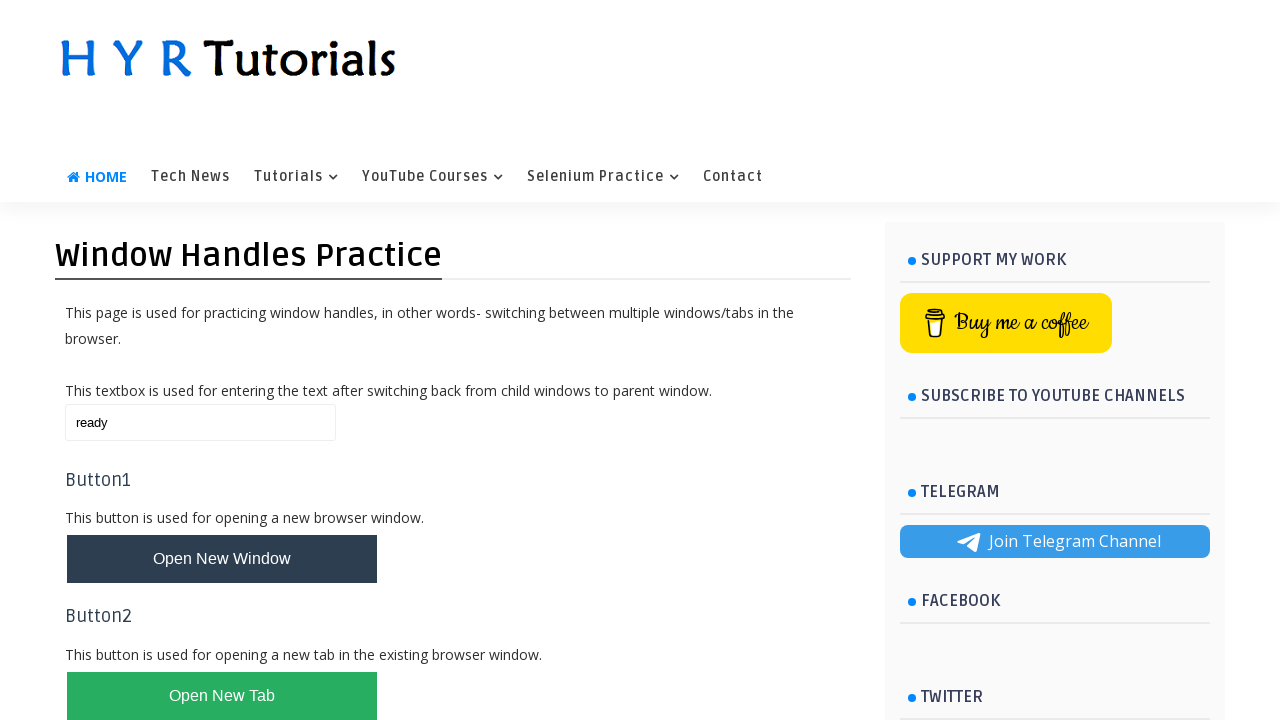